Tests dropdown button functionality by clicking the dropdown trigger and selecting the first dropdown link

Starting URL: https://formy-project.herokuapp.com/buttons

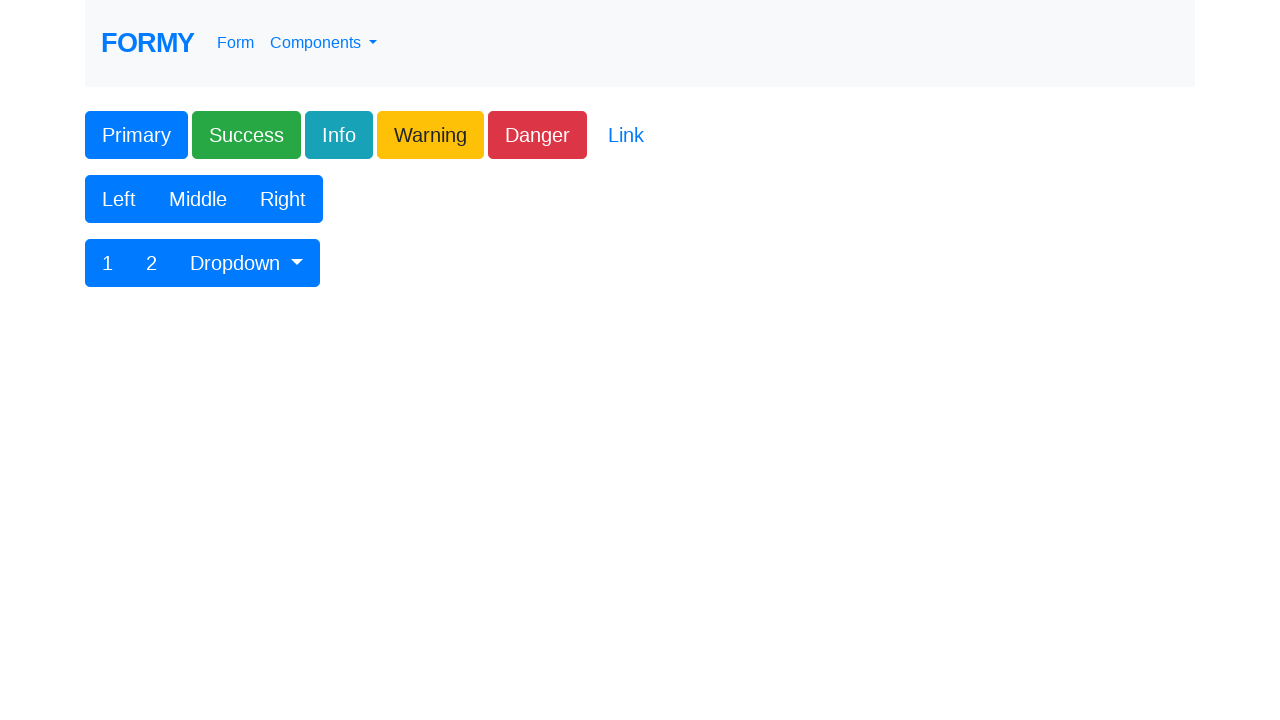

Clicked dropdown button to open menu at (247, 263) on #btnGroupDrop1
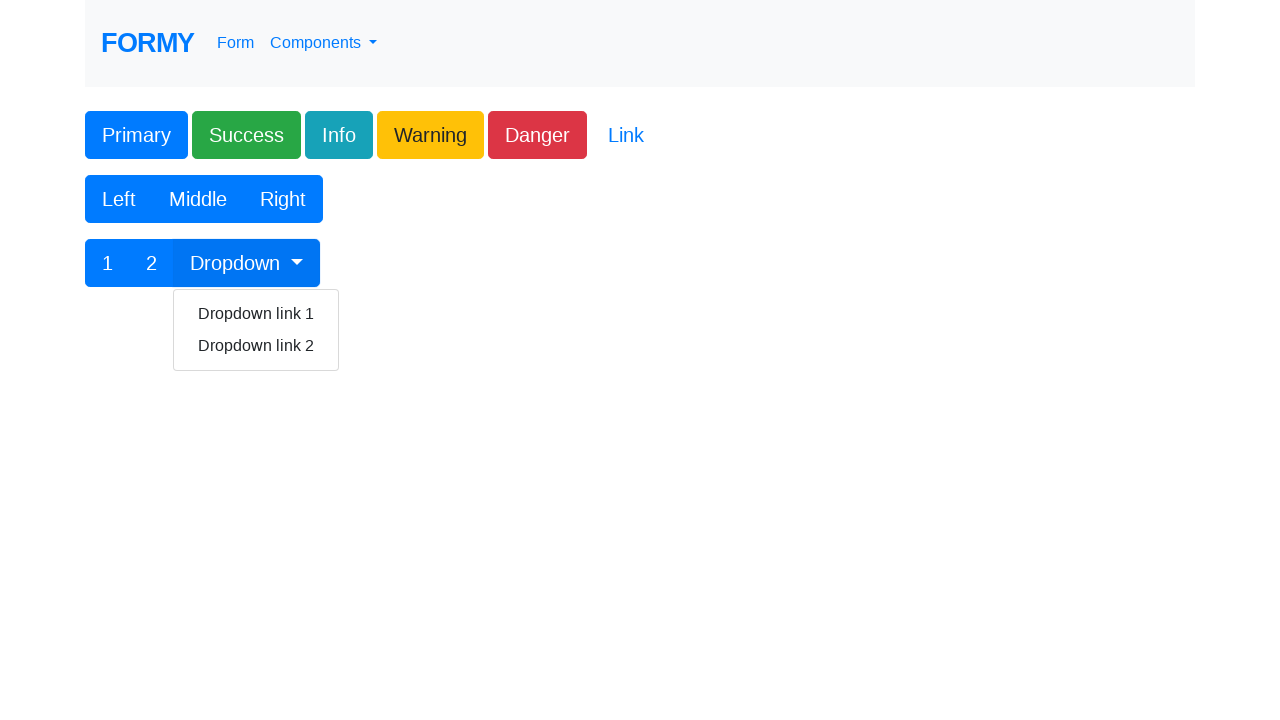

Clicked 'Dropdown link 1' from the dropdown menu at (256, 314) on xpath=//a[normalize-space()='Dropdown link 1']
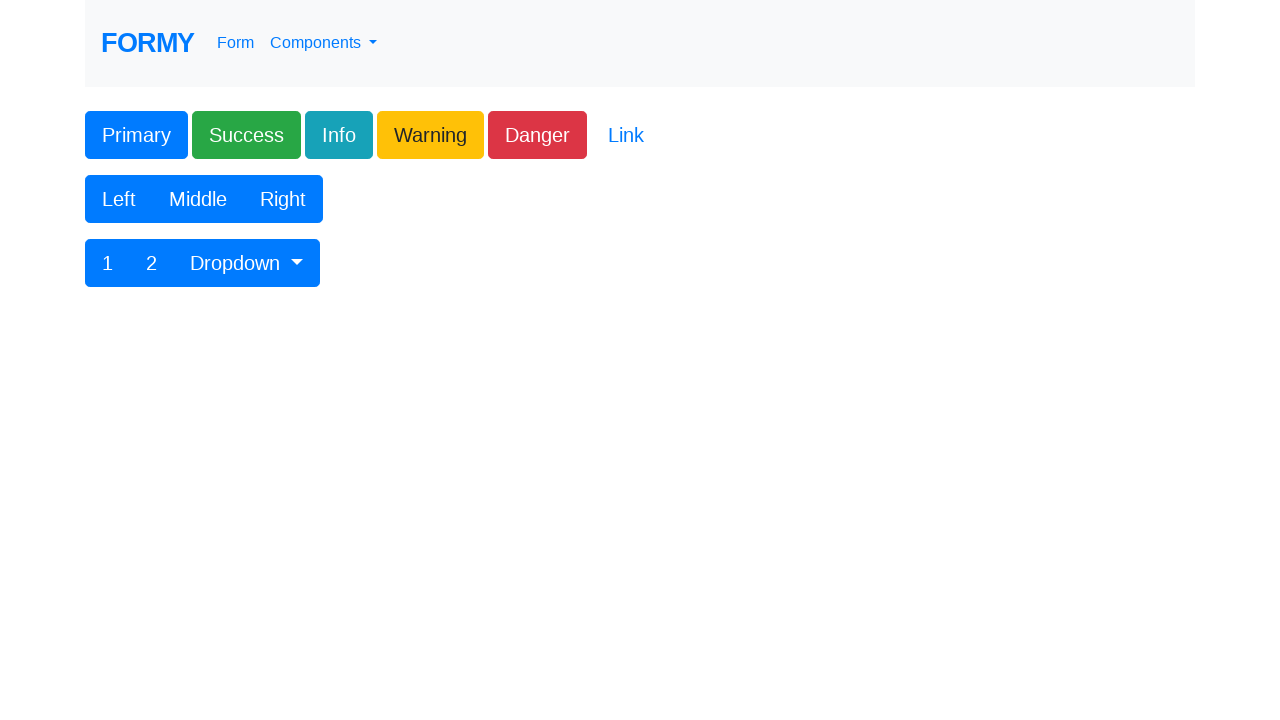

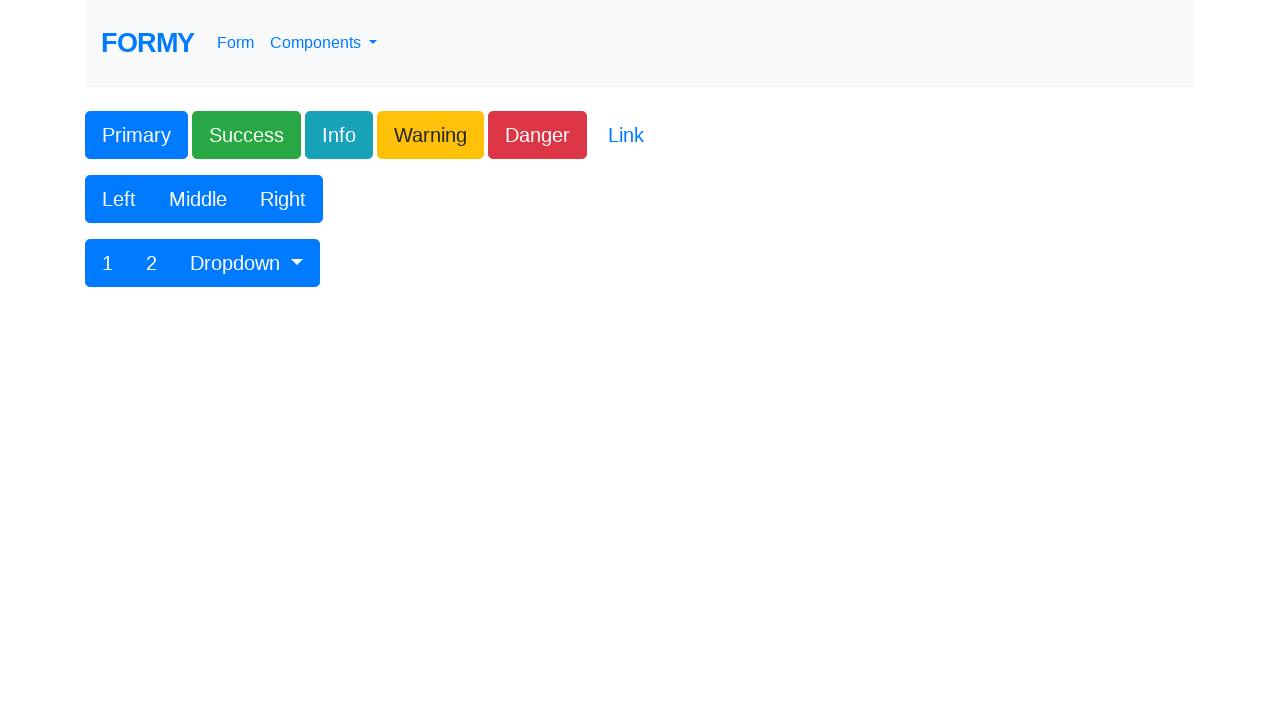